Performs a right-click action on a button element to trigger the context menu

Starting URL: https://swisnl.github.io/jQuery-contextMenu/demo.html

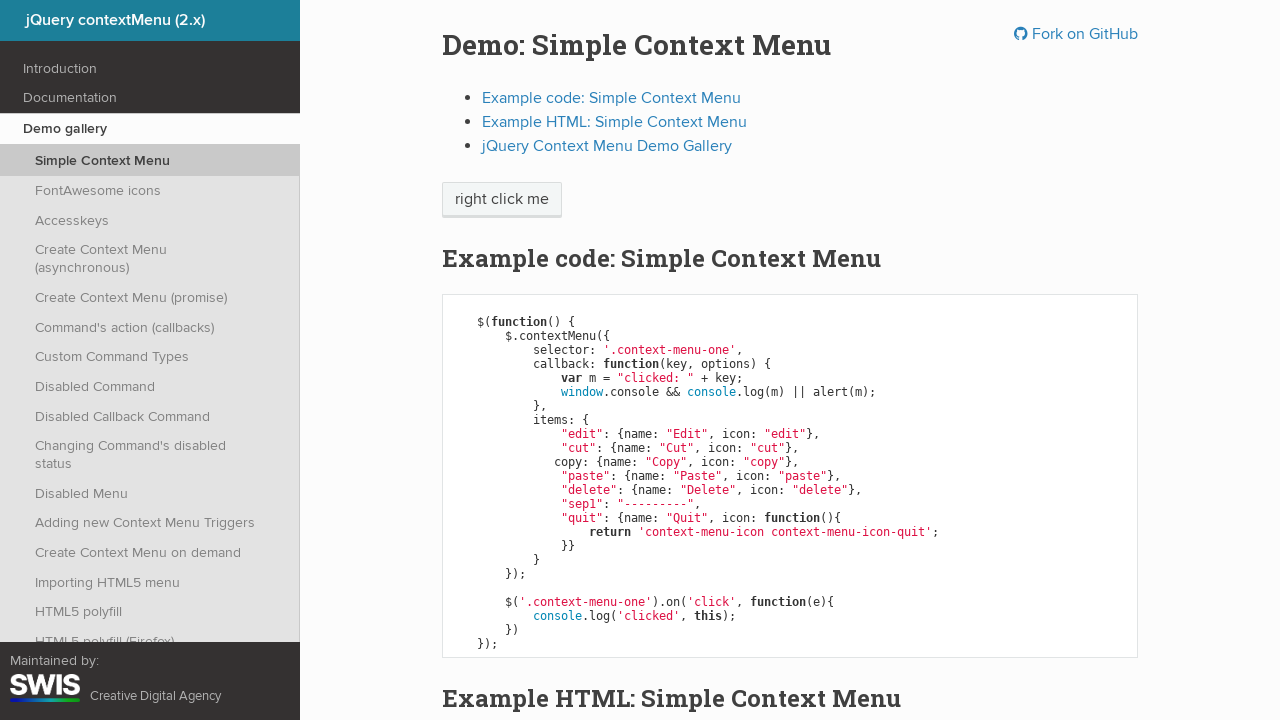

Located the context menu button element
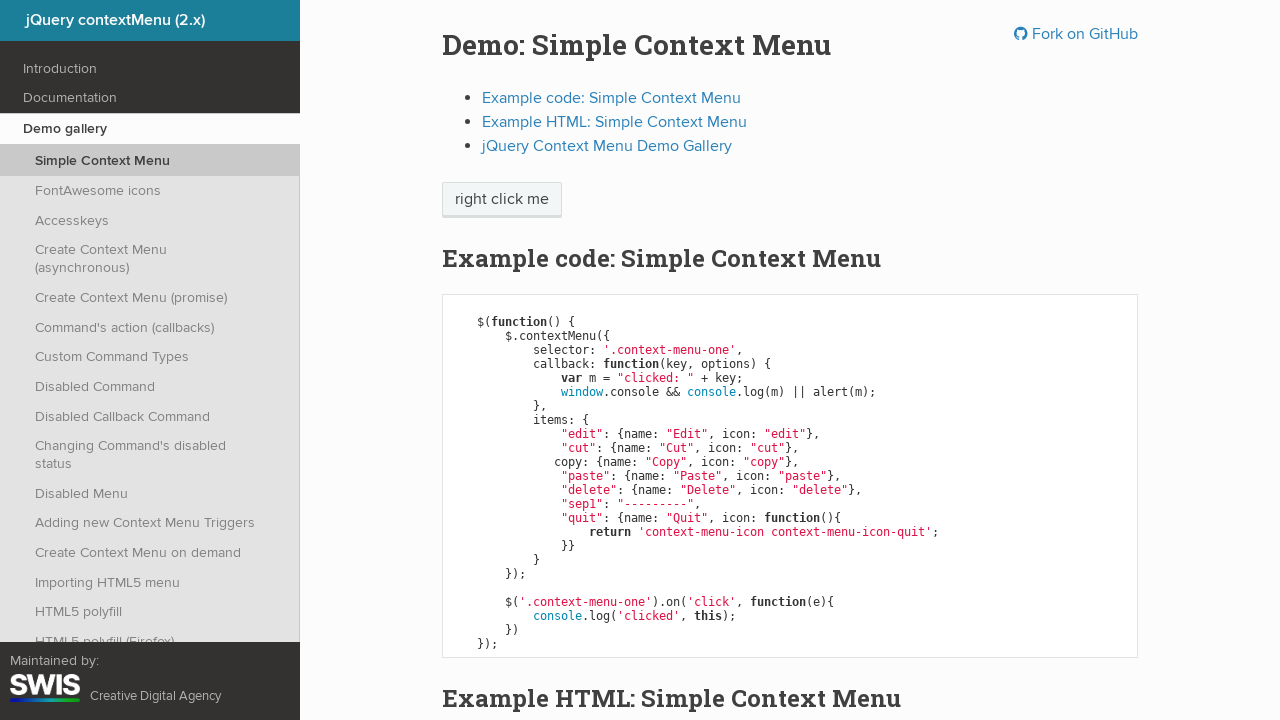

Performed right-click action on the button to trigger context menu at (502, 200) on span.context-menu-one.btn.btn-neutral
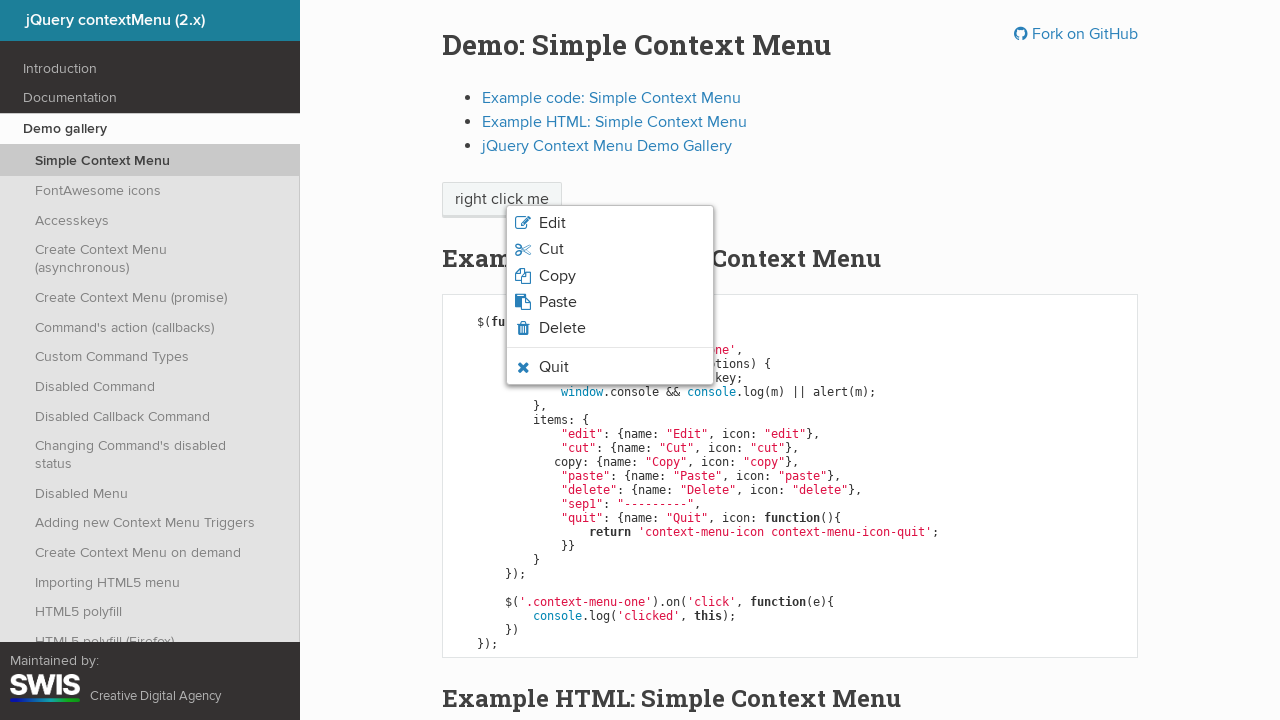

Waited for context menu to appear
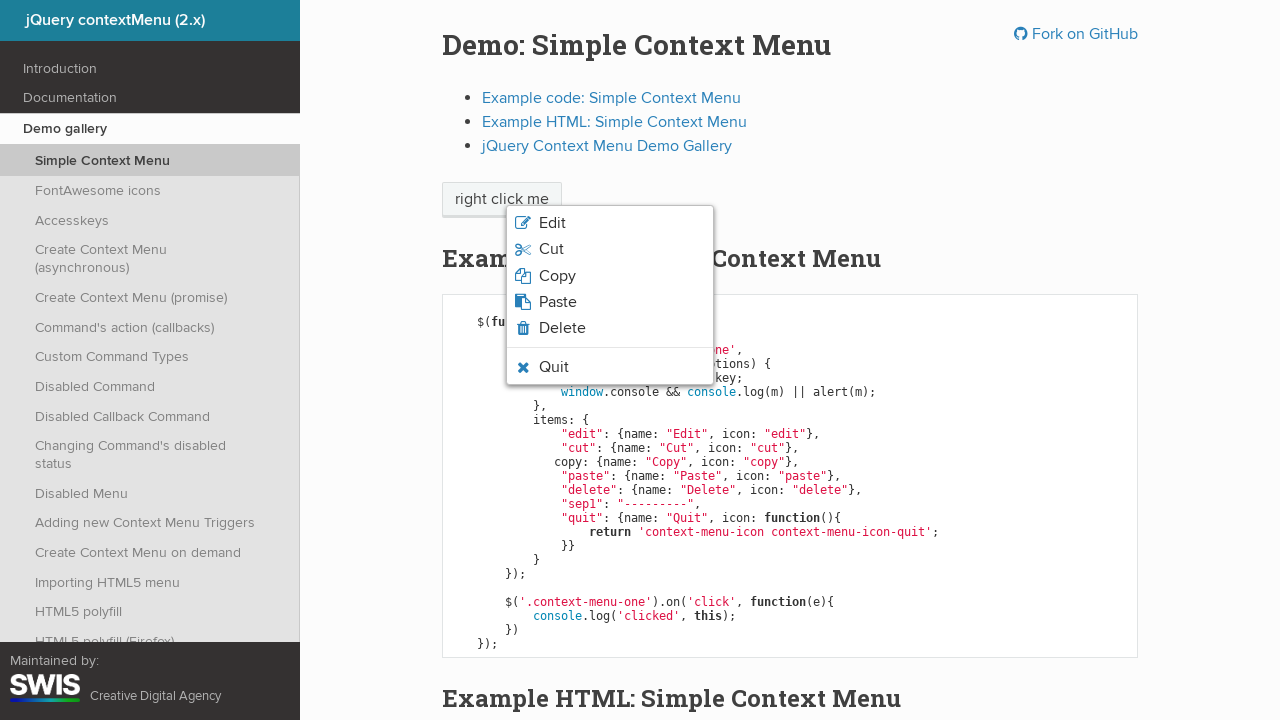

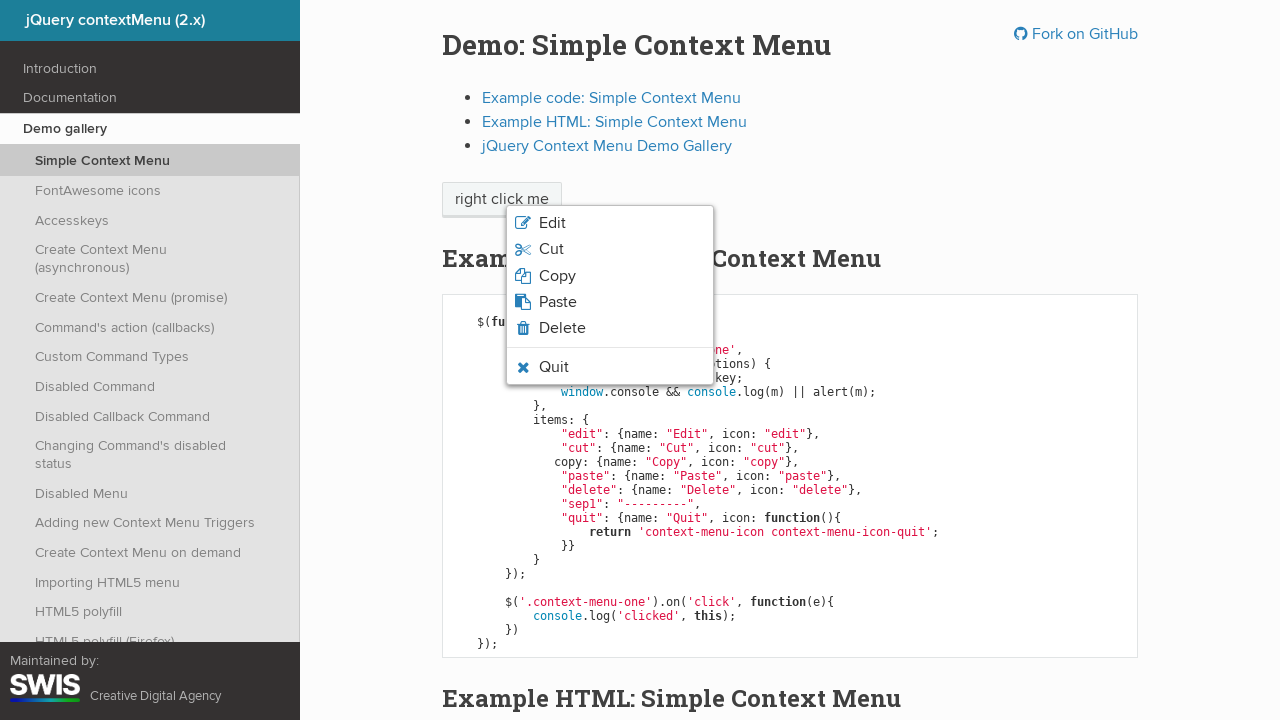